Tests button color change functionality by verifying the CSS background color before and after clicking

Starting URL: http://www.uitestingplayground.com/

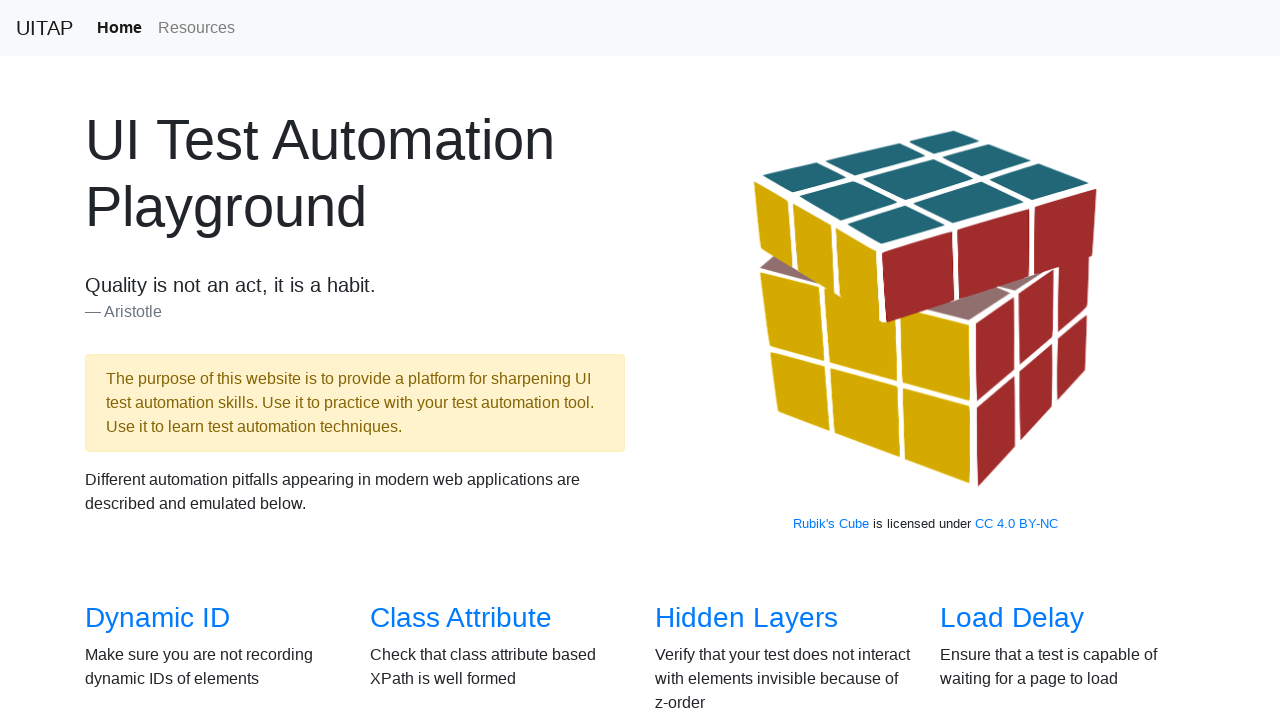

Scrolled down 300px to view content
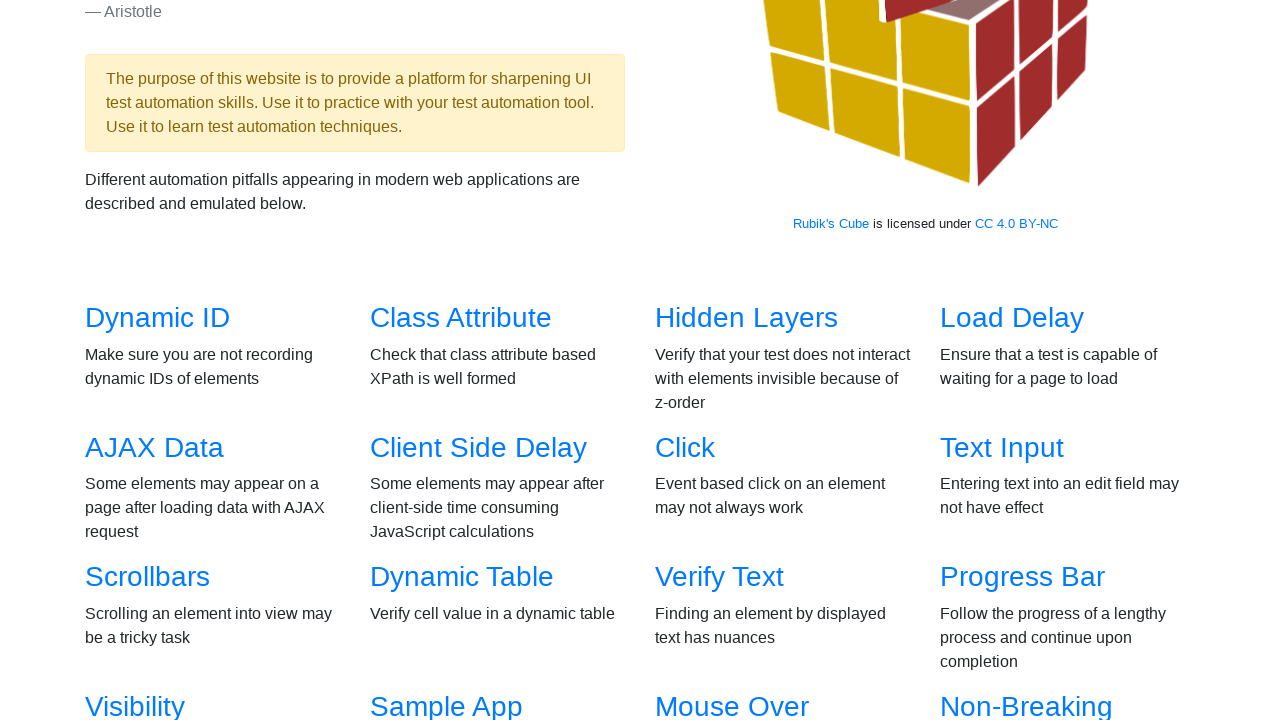

Clicked 'Click' link to navigate to button color test page at (685, 447) on xpath=//a[text()='Click']
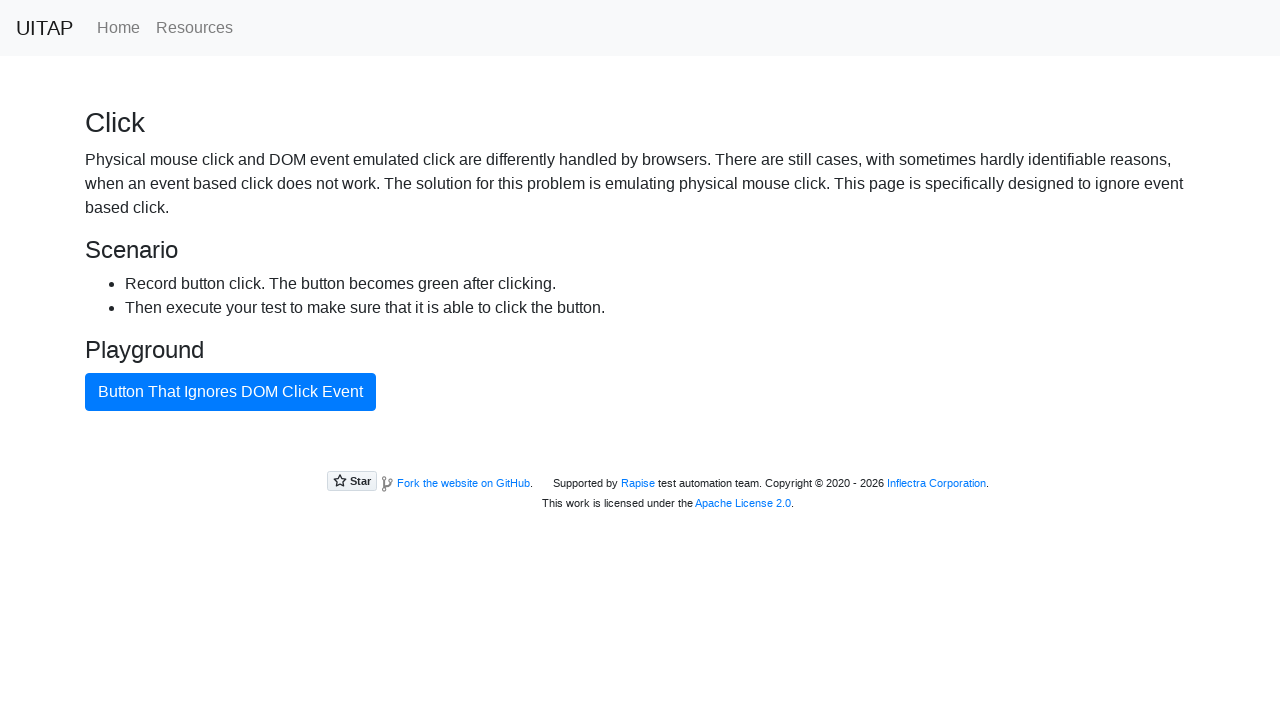

Located #badButton element
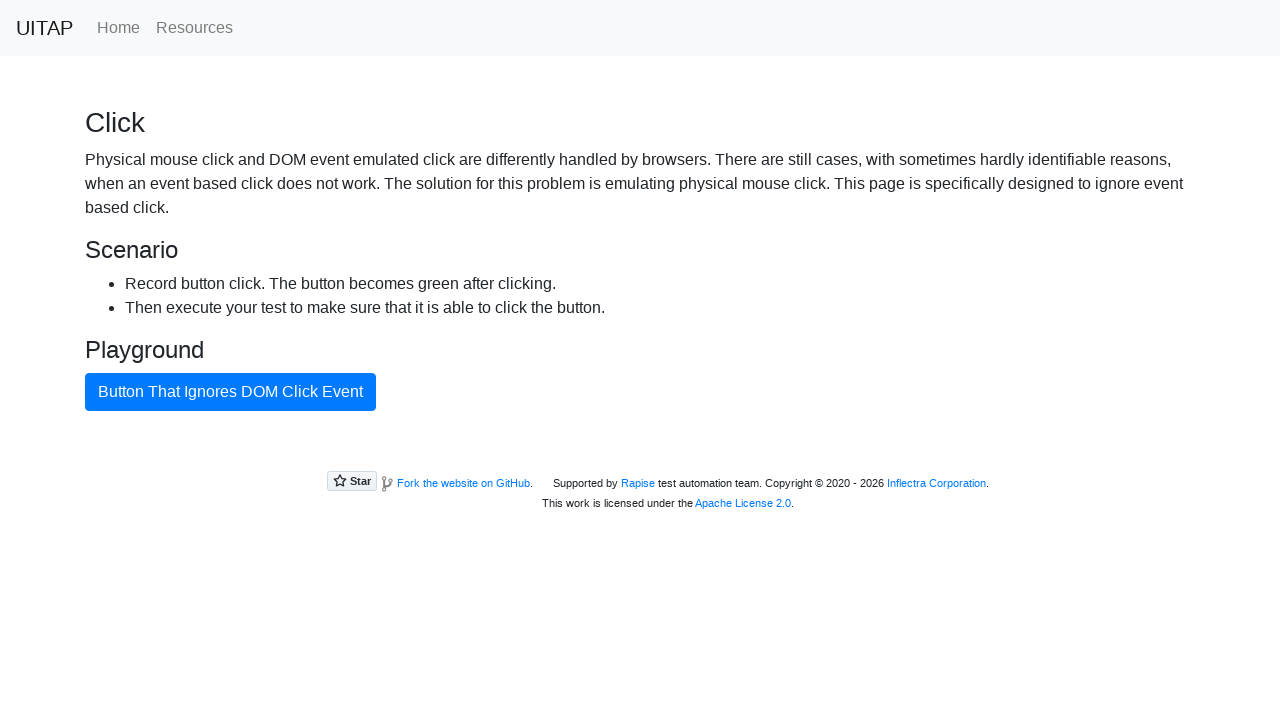

Retrieved initial button background color: rgb(0, 123, 255)
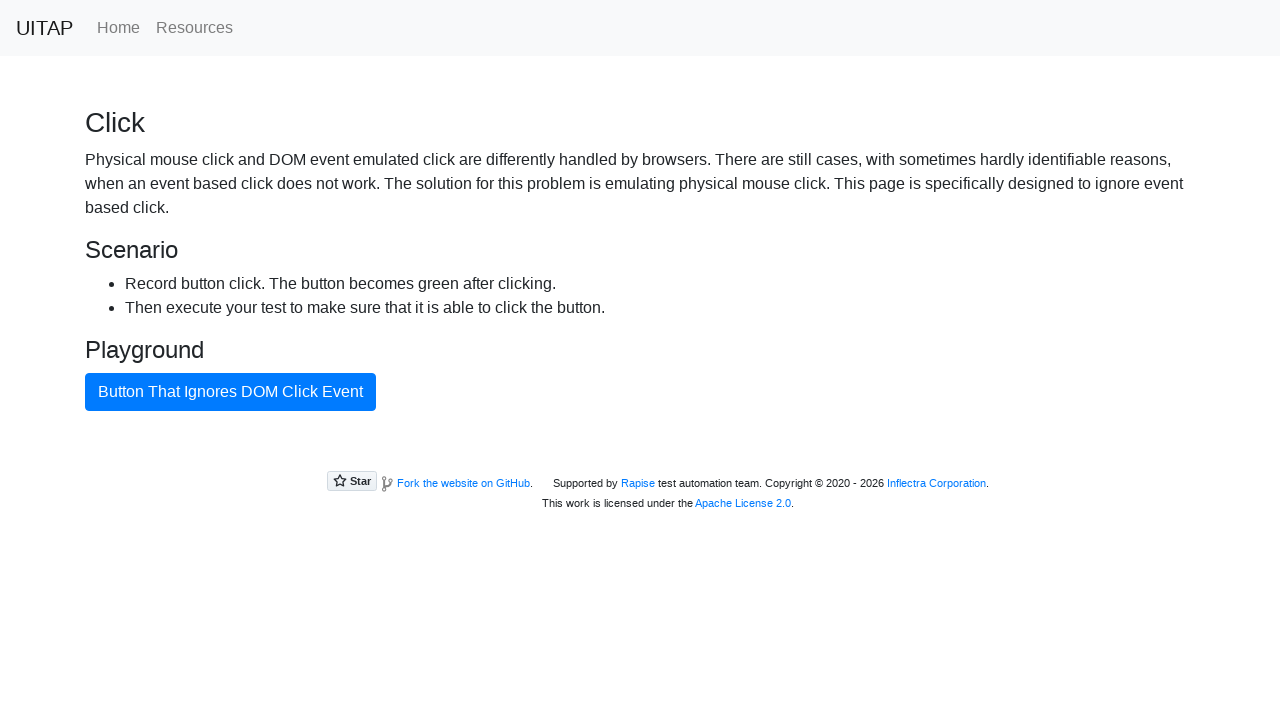

Clicked button to trigger color change at (230, 392) on #badButton
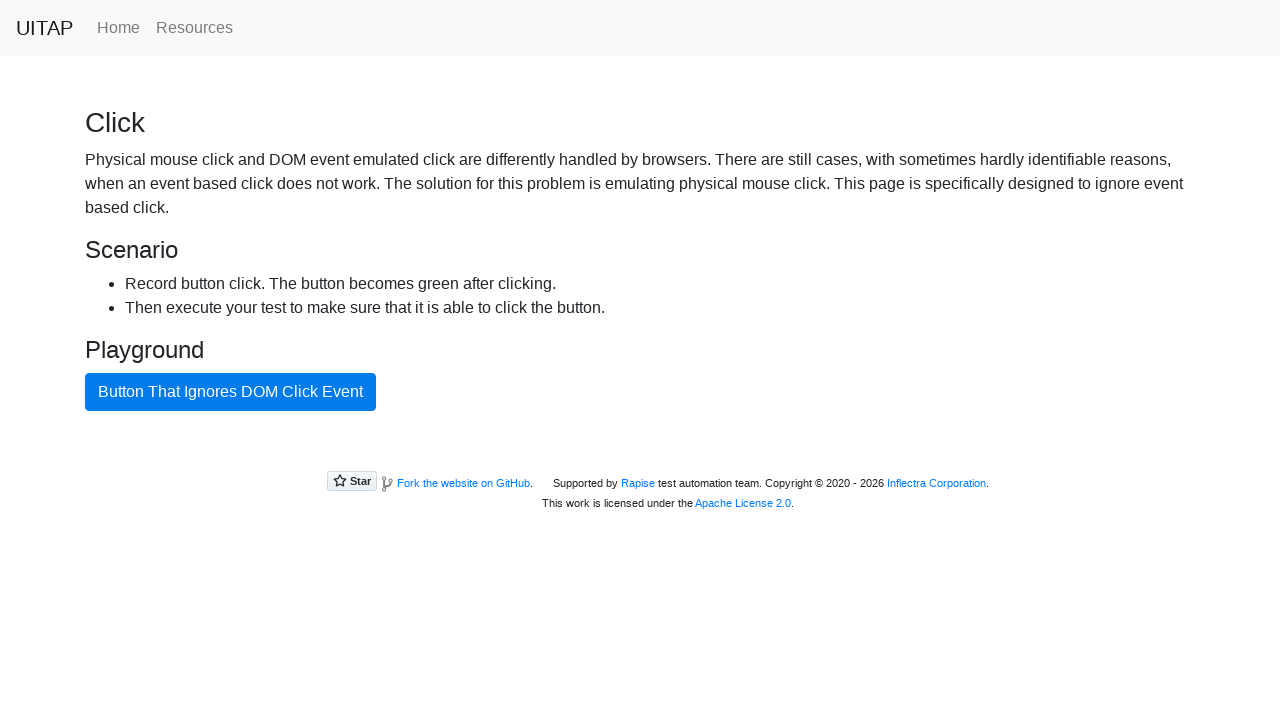

Waited 2000ms for color change to complete
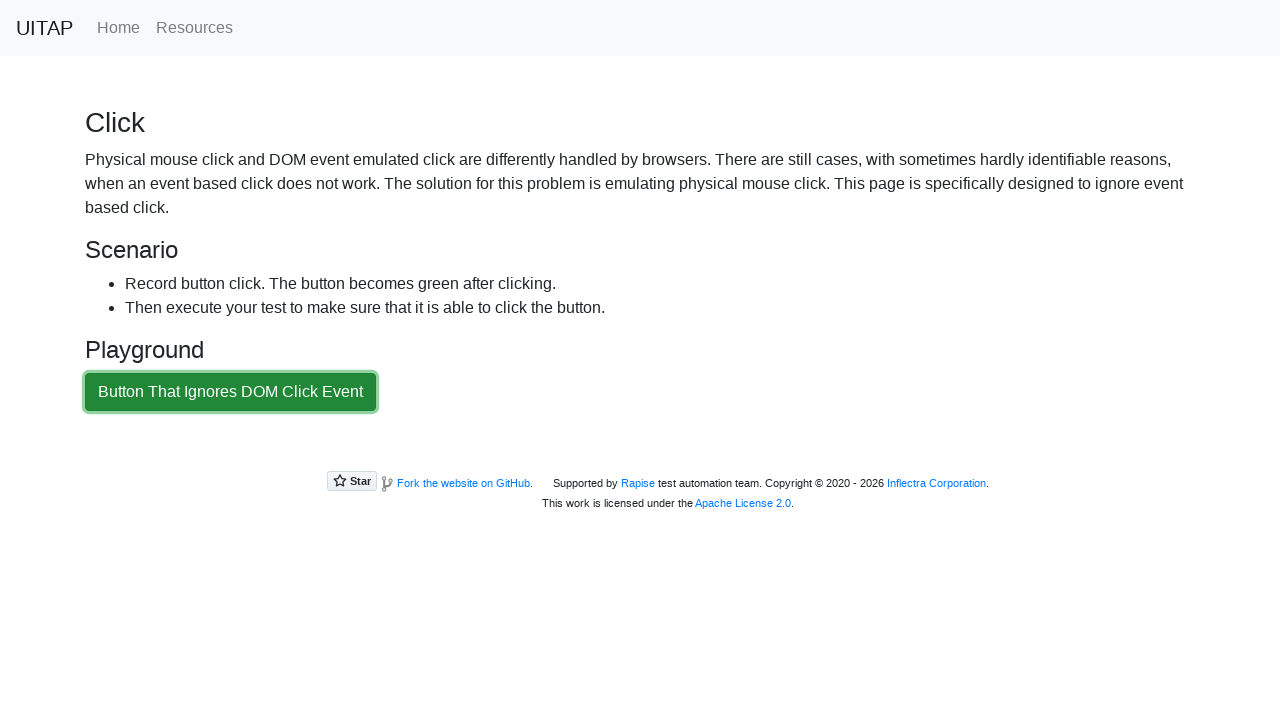

Retrieved final button background color: rgb(33, 136, 56)
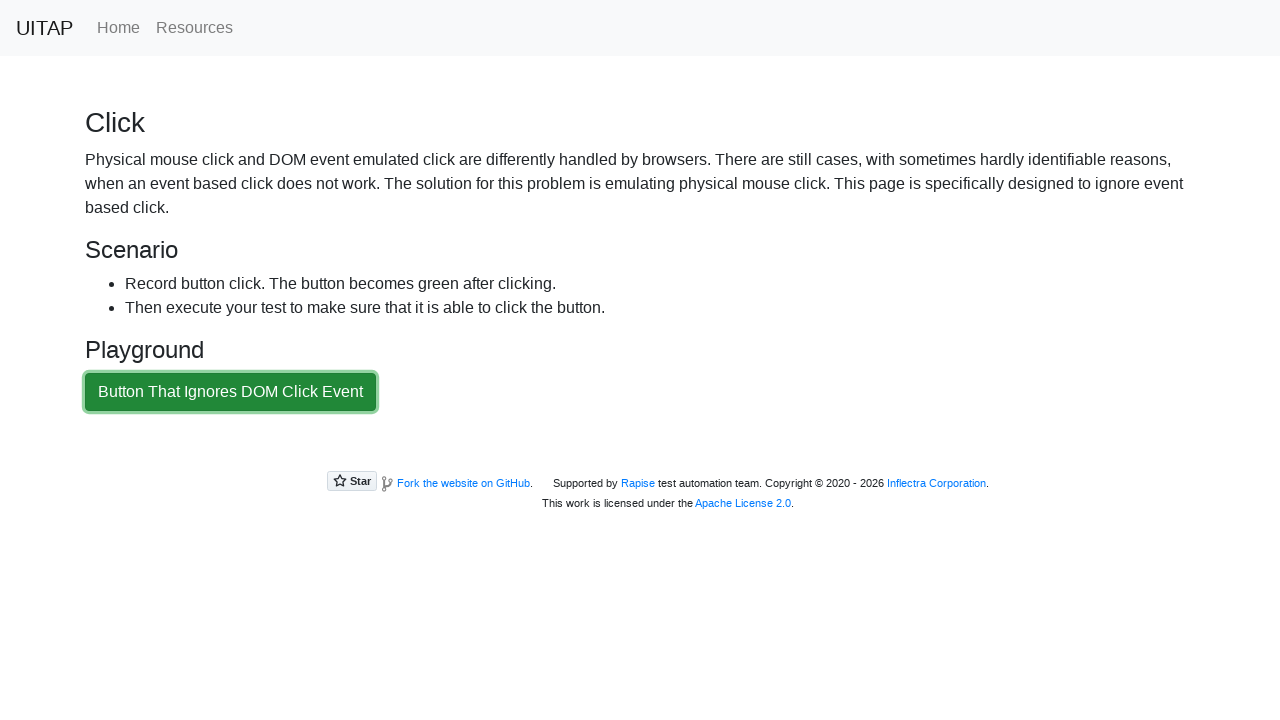

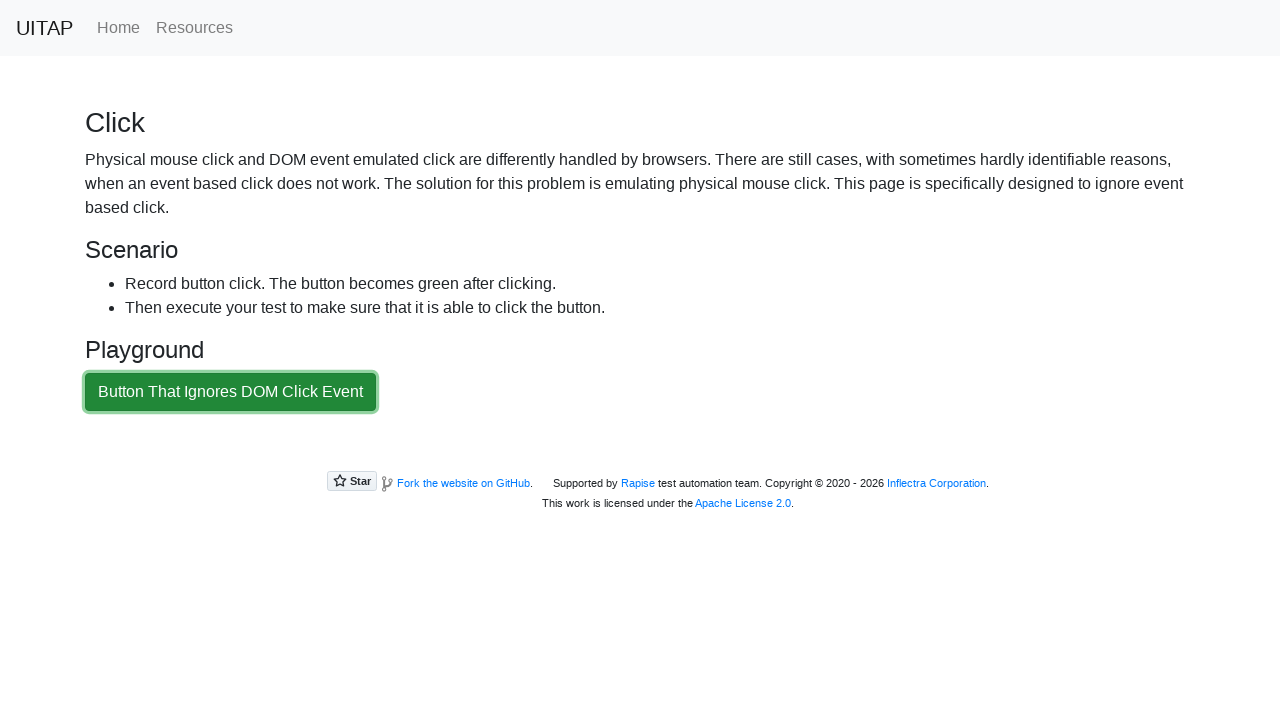